Tests table interaction on a practice page by locating a product table and verifying its structure including rows and columns, then accessing specific cell data from the table.

Starting URL: http://qaclickacademy.com/practice.php

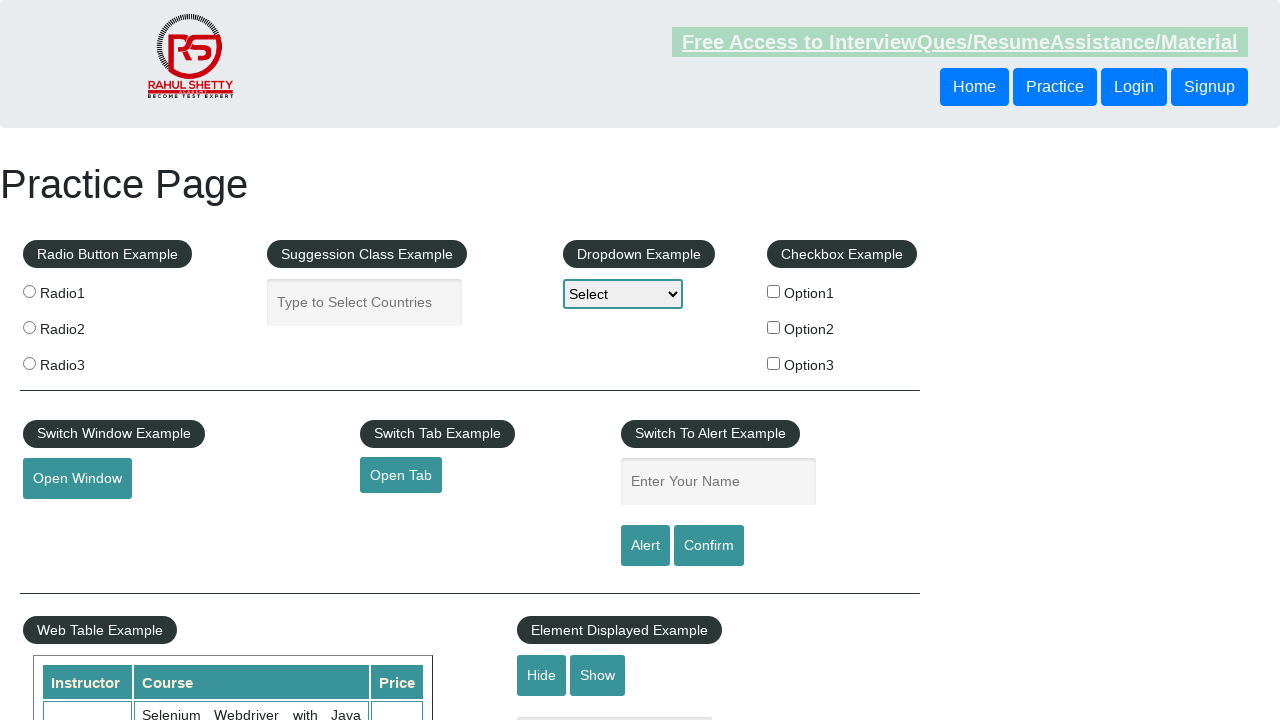

Product table element loaded and visible
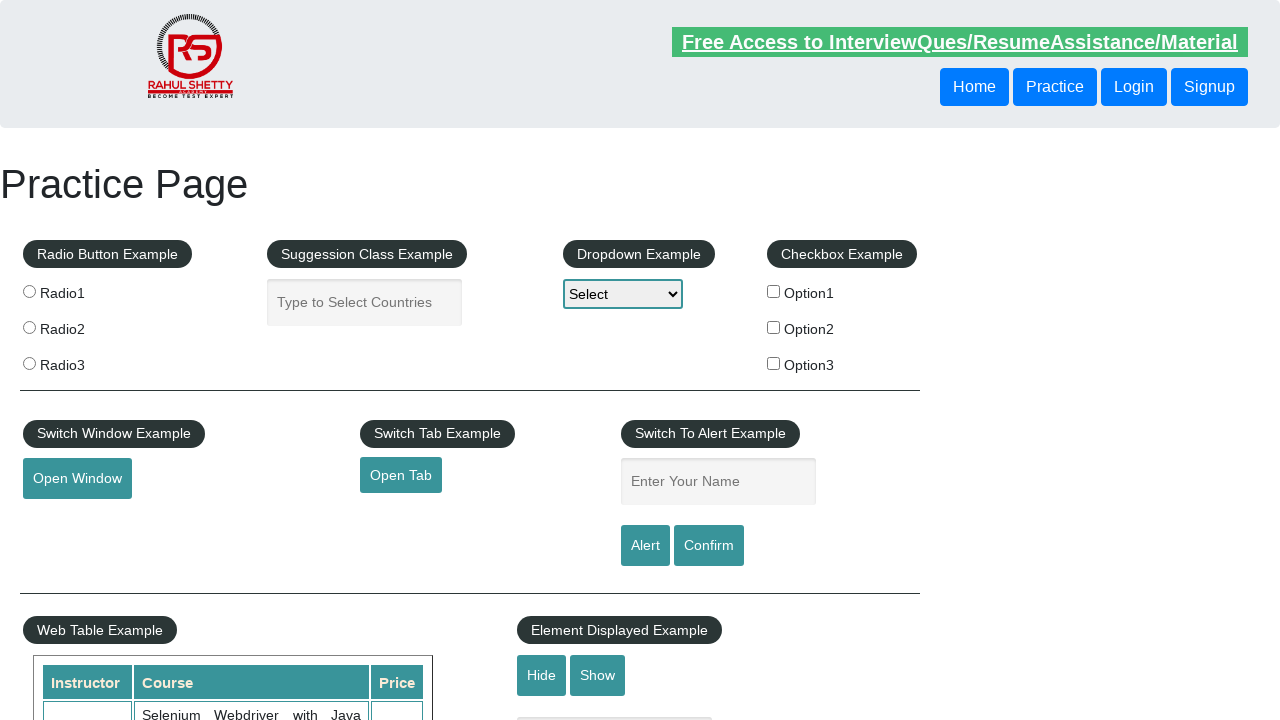

Located product table element
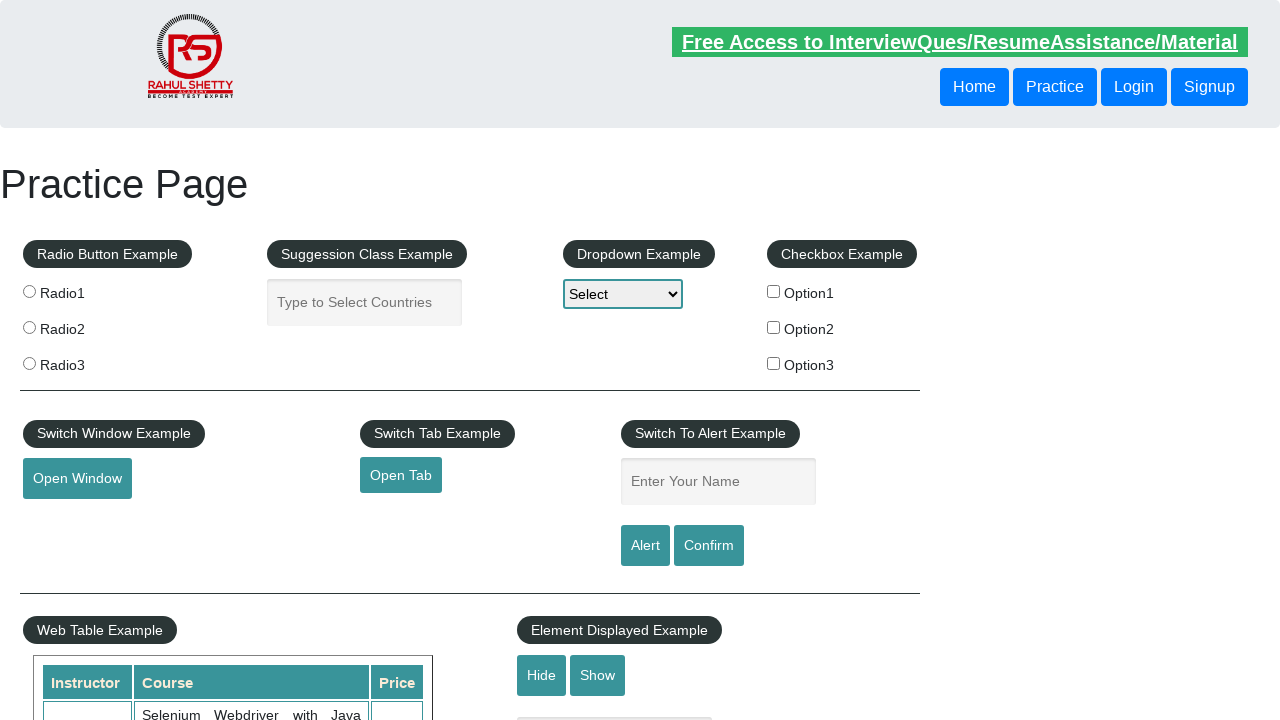

Located all table rows
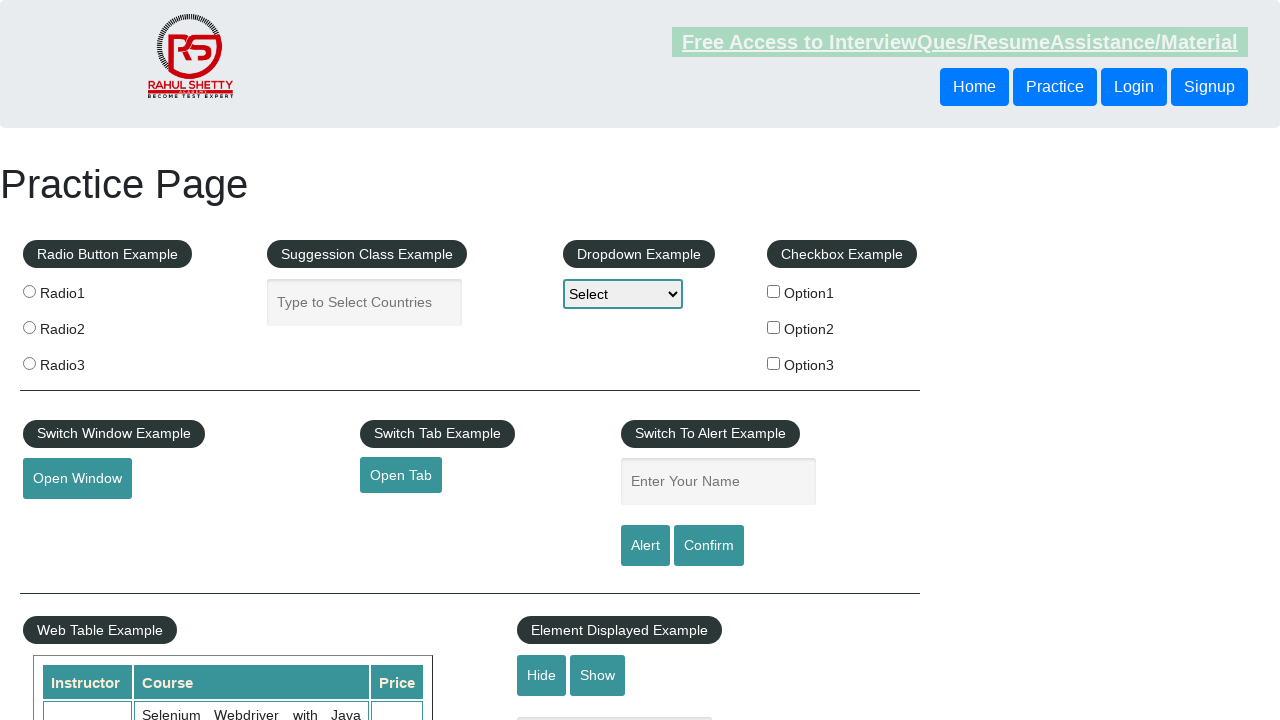

Counted 21 rows in product table
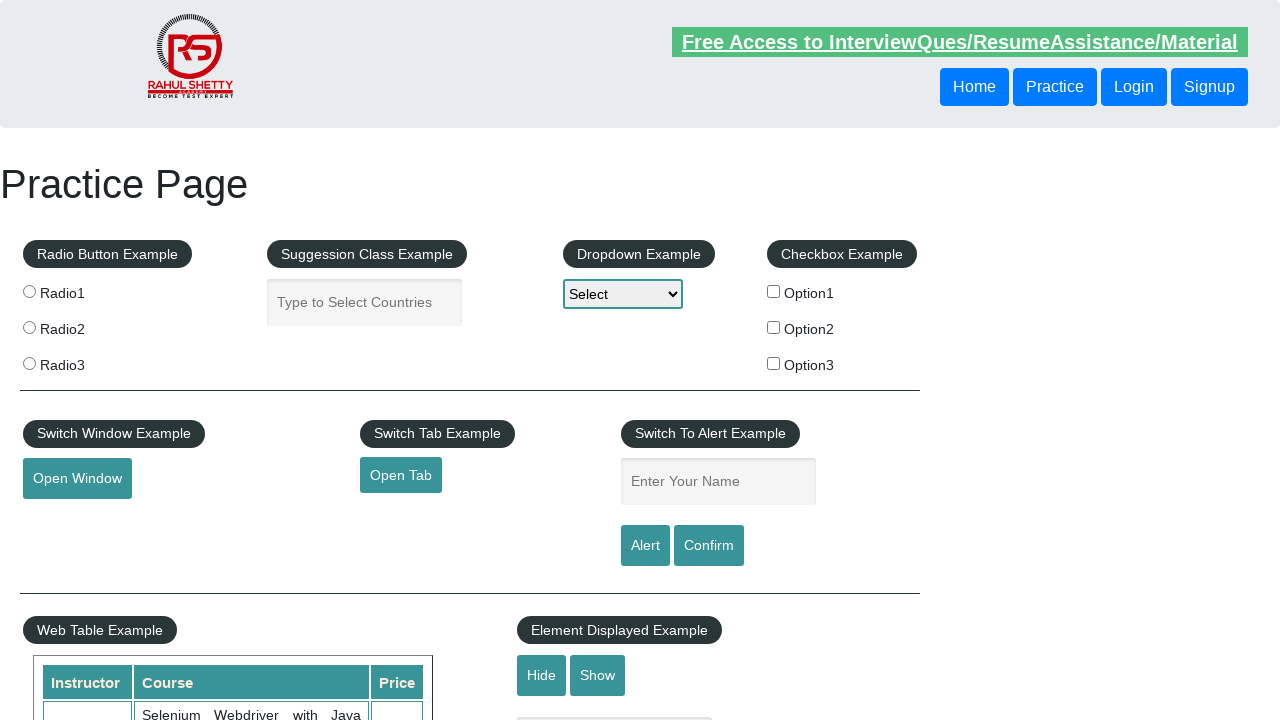

Located header cells in first row
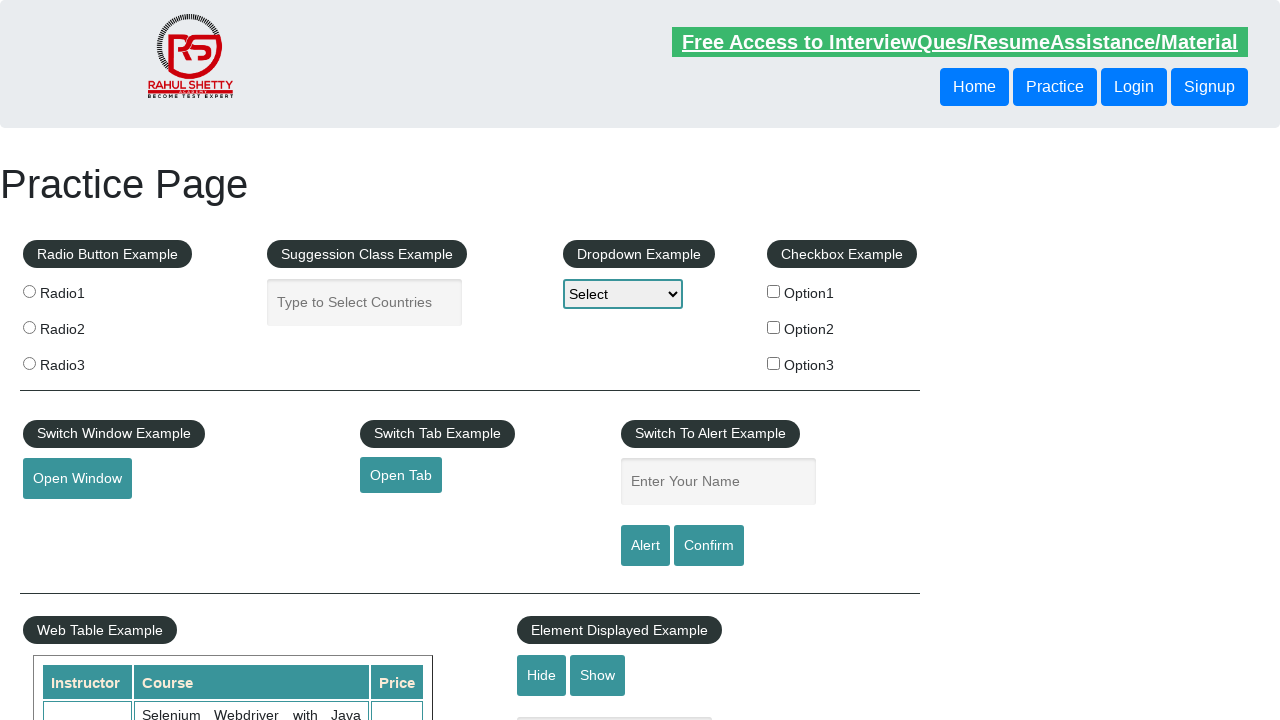

Counted 3 header columns in table
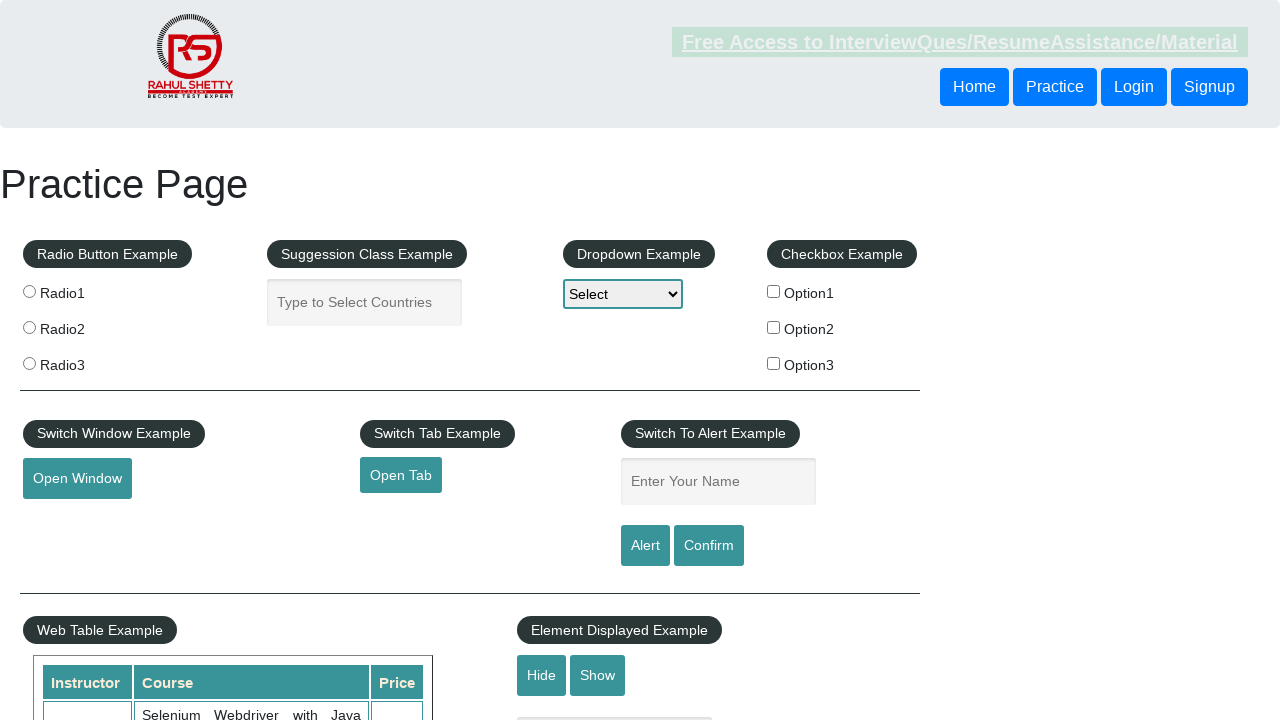

Located all cells in third row of table
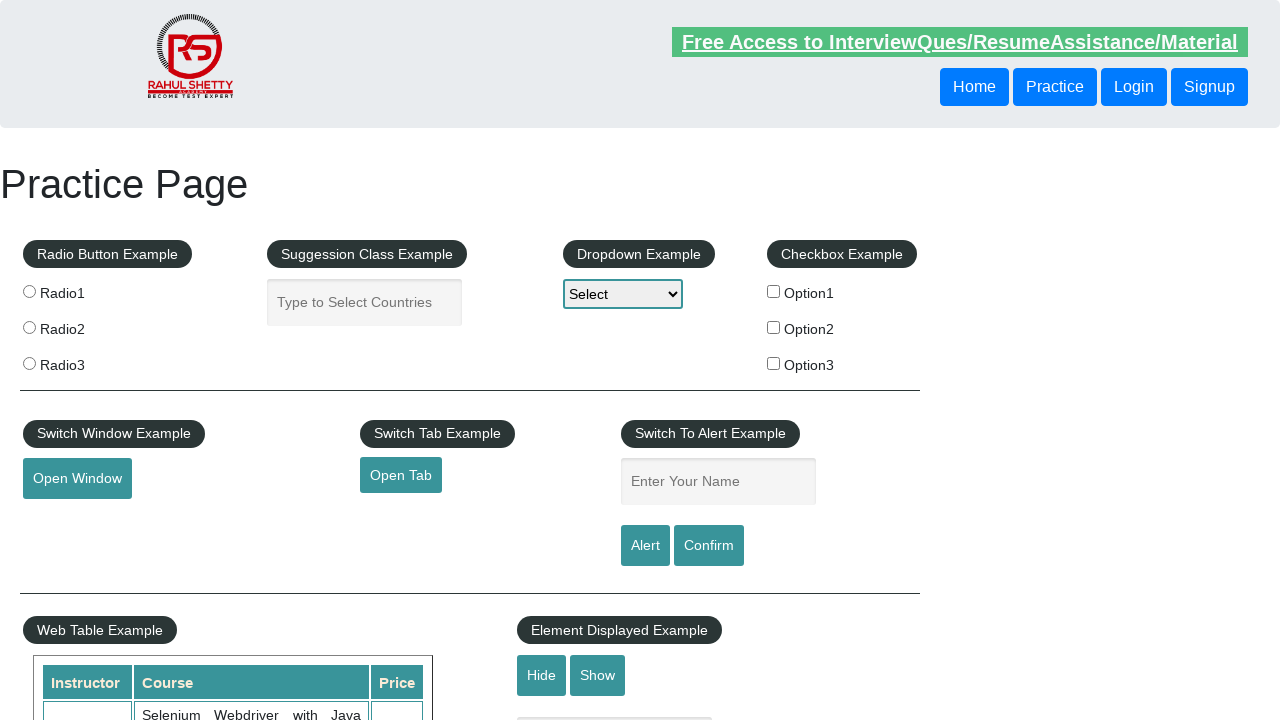

Retrieved text content from first cell of third row: 'Rahul Shetty'
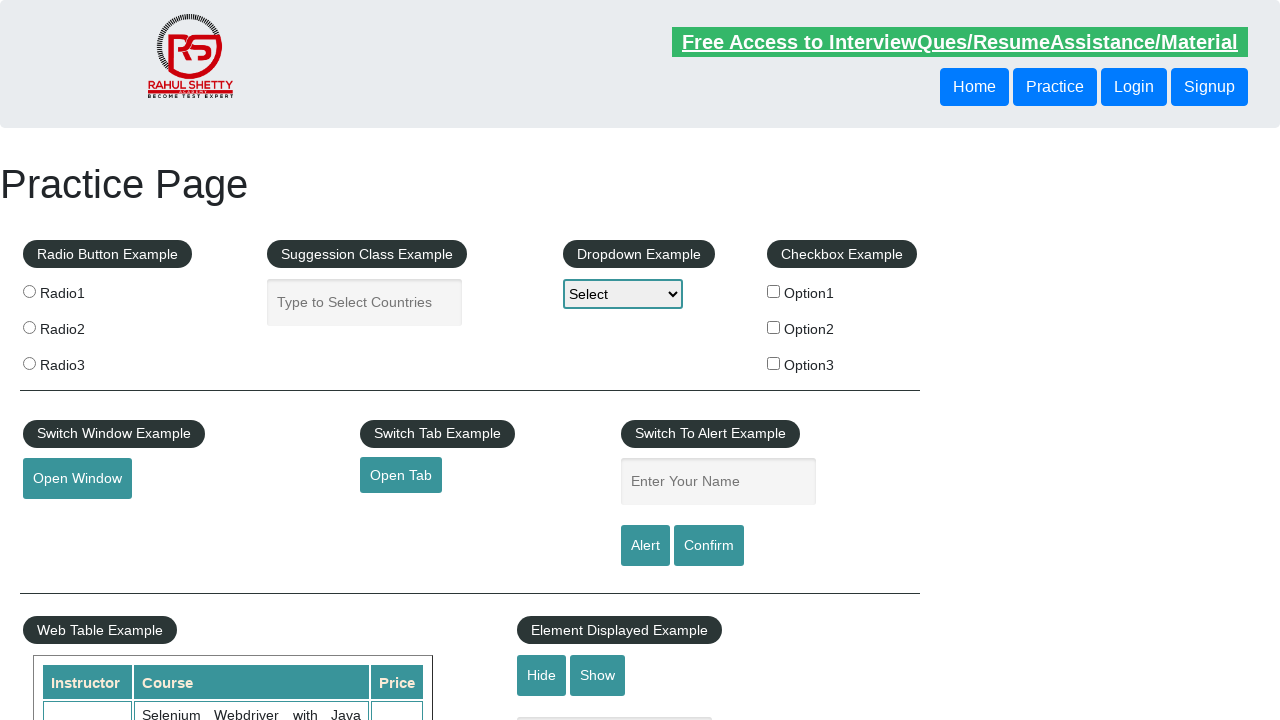

Retrieved text content from second cell of third row: 'Learn SQL in Practical + Database Testing from Scratch'
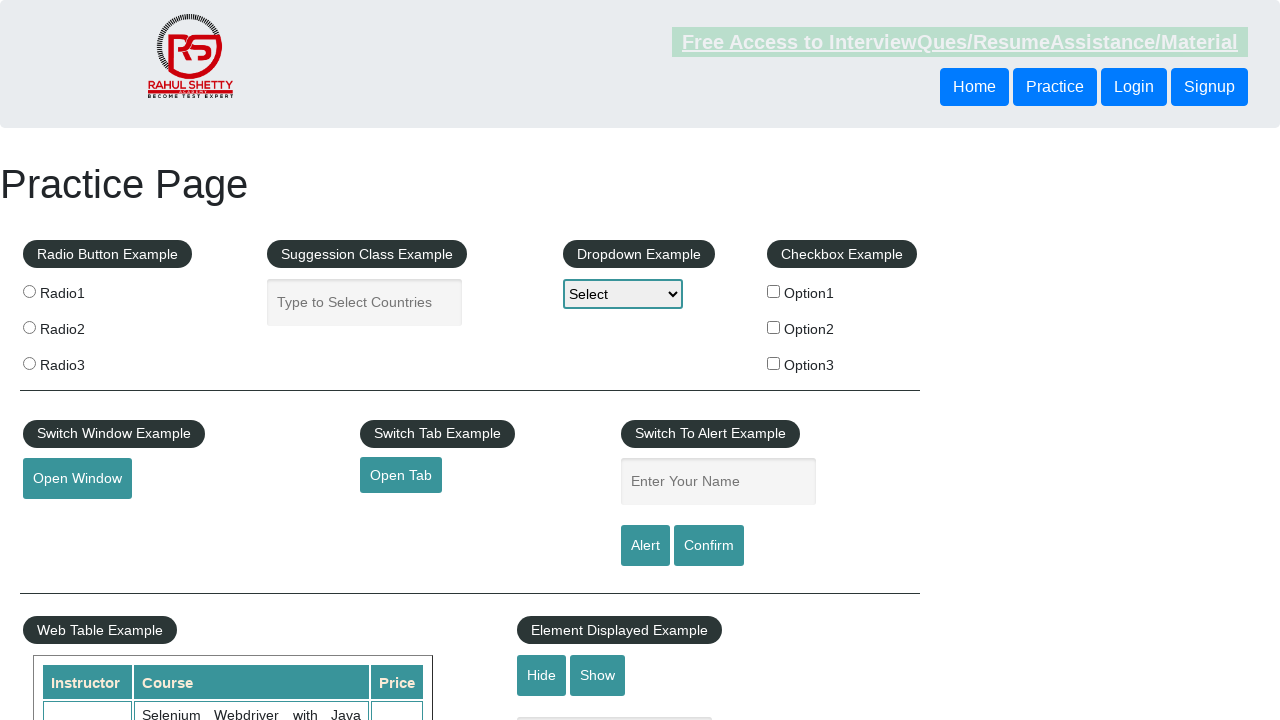

Retrieved text content from third cell of third row: '25'
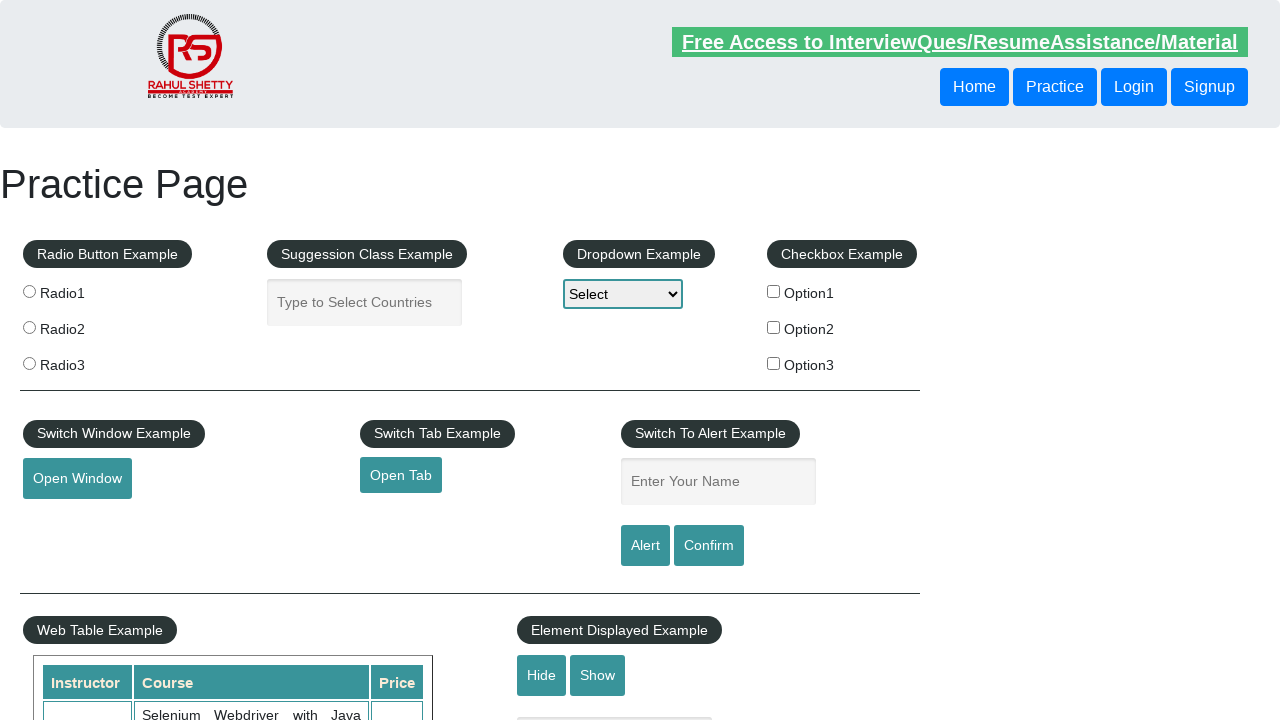

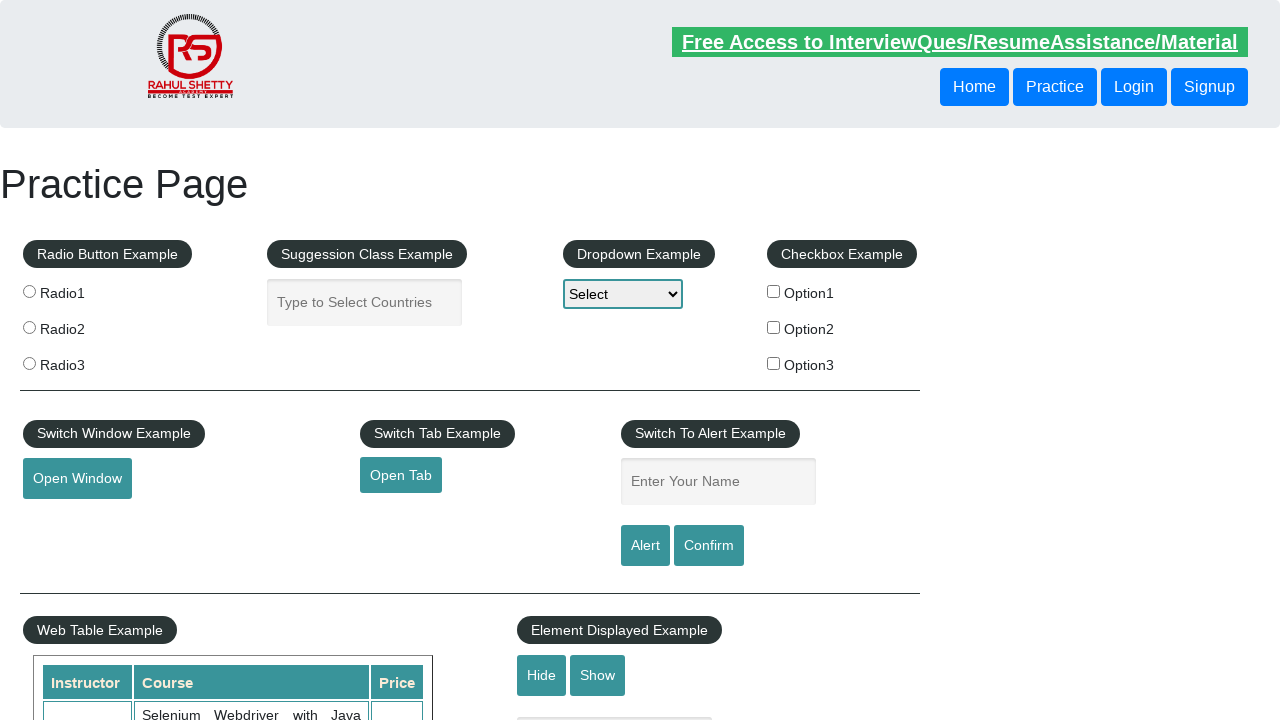